Tests registration form validation when password is empty but username is valid

Starting URL: https://anatoly-karpovich.github.io/demo-login-form/

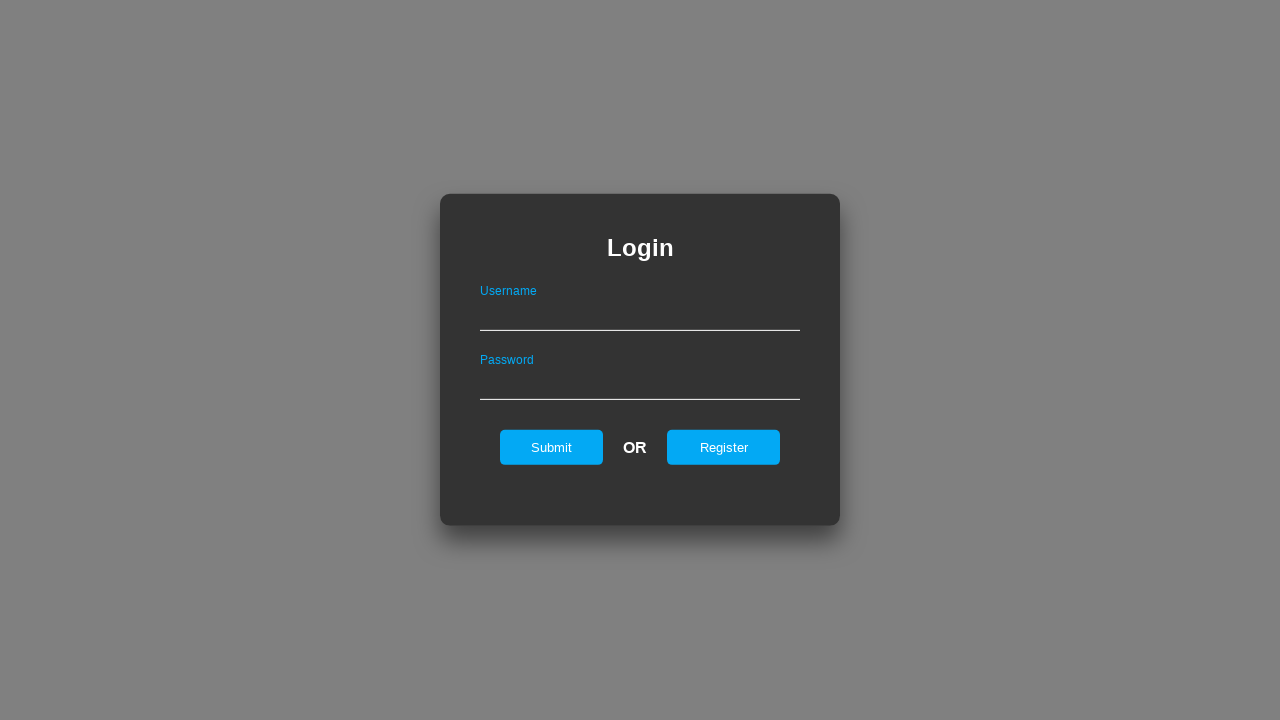

Waited for login form to be visible
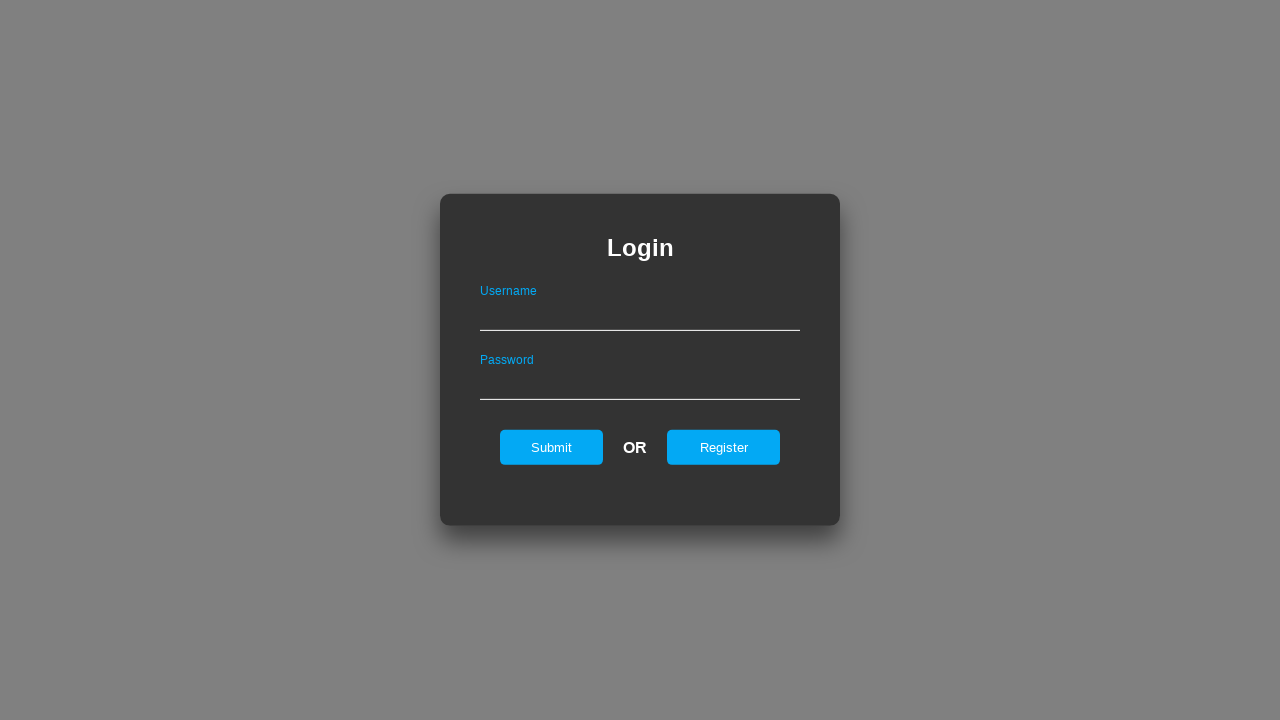

Clicked register button to navigate to registration form at (724, 447) on #registerOnLogin
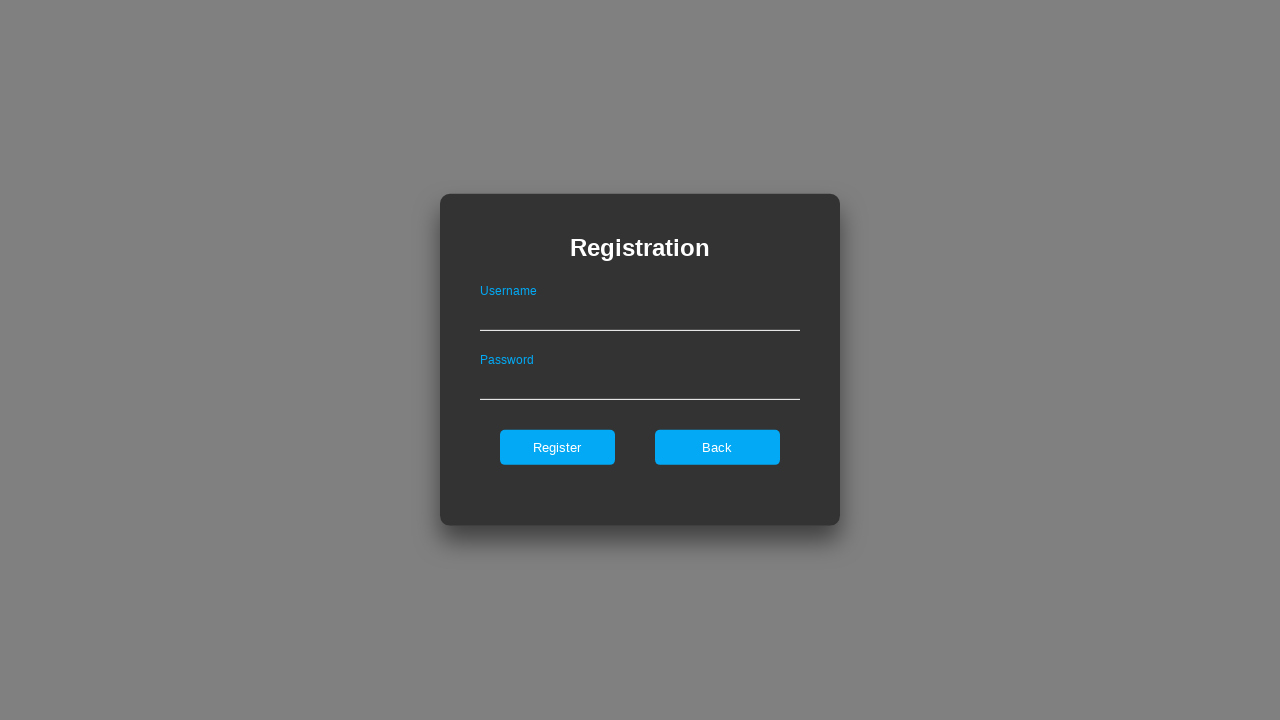

Filled username field with 'Zlata' and left password empty on #userNameOnRegister
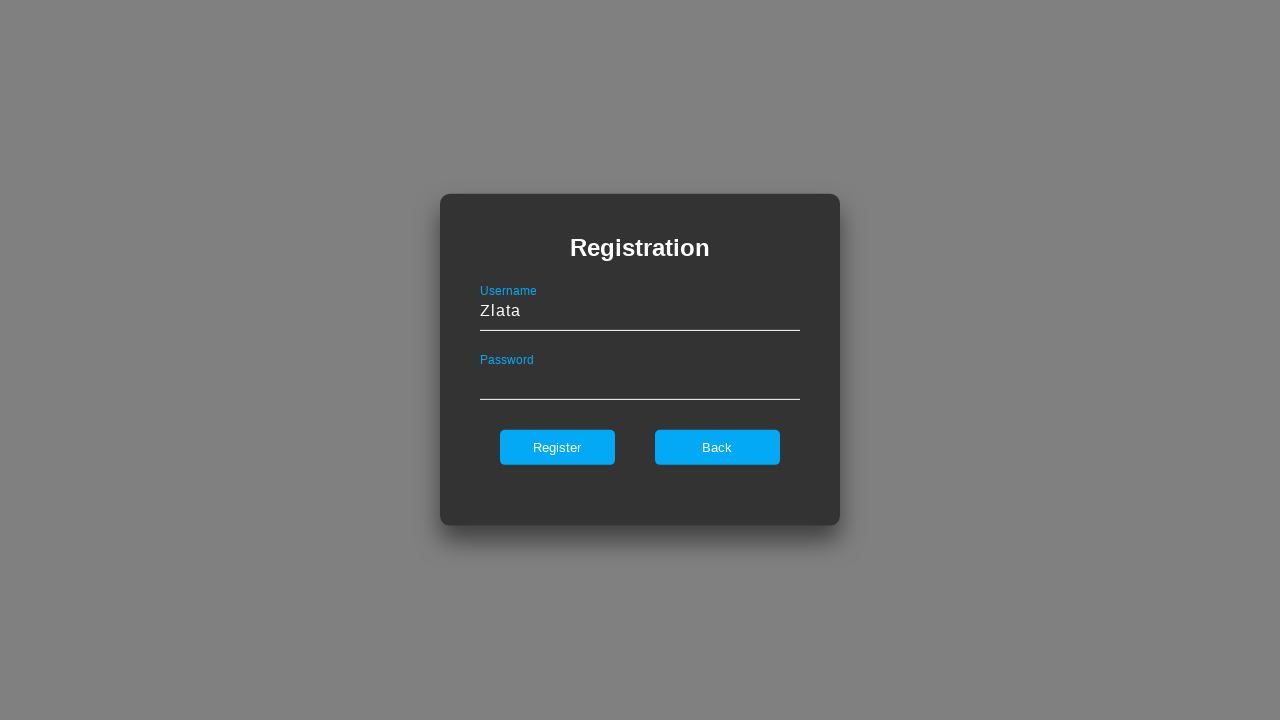

Clicked register button to attempt registration with empty password at (557, 447) on #register
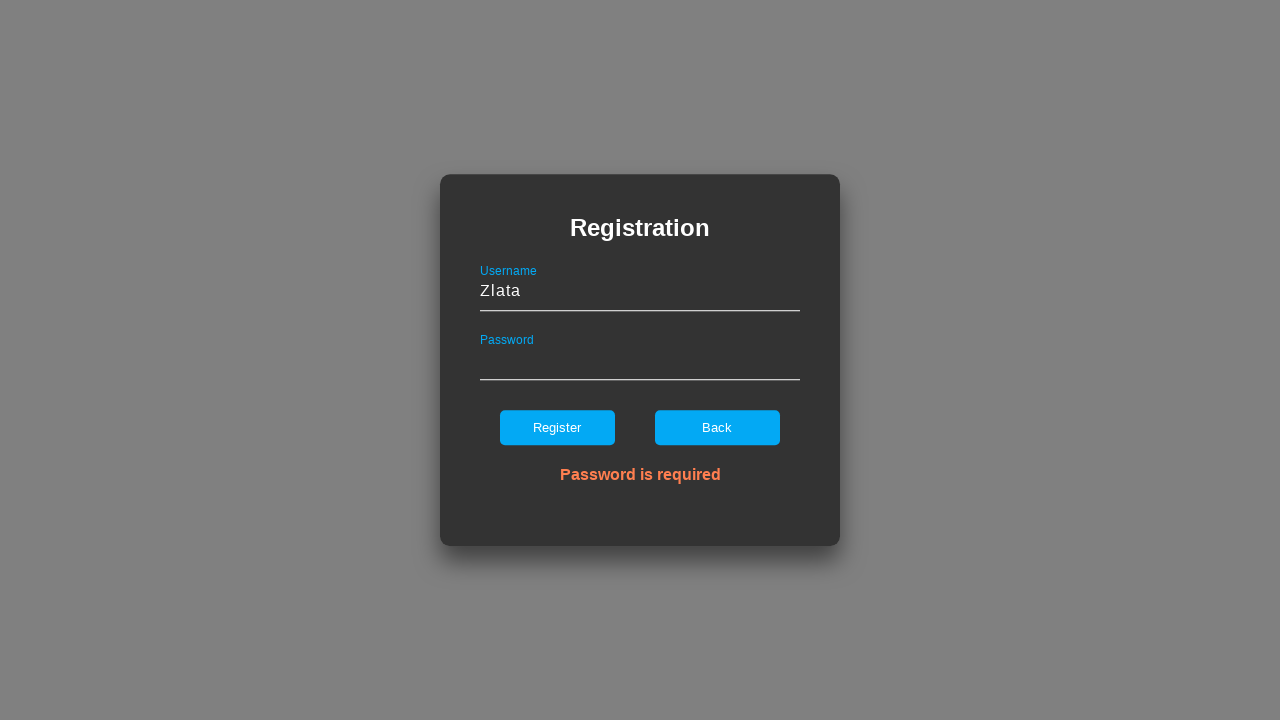

Verified error message about empty password is displayed
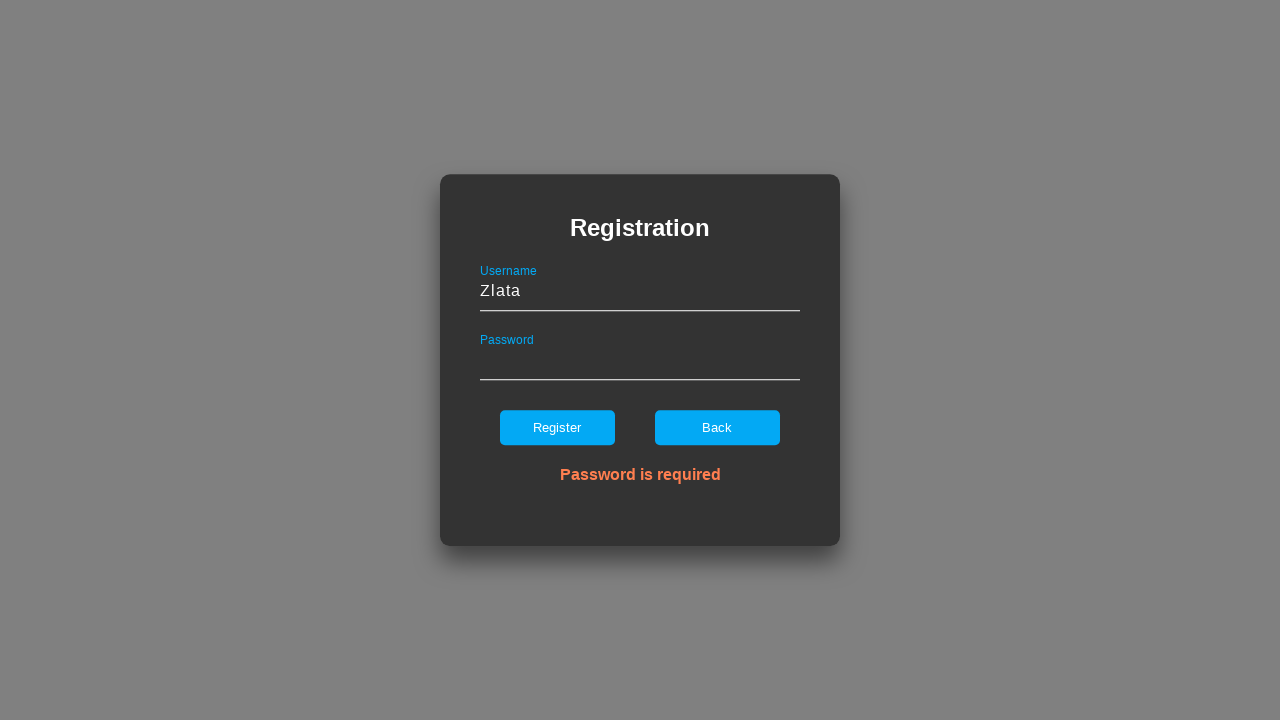

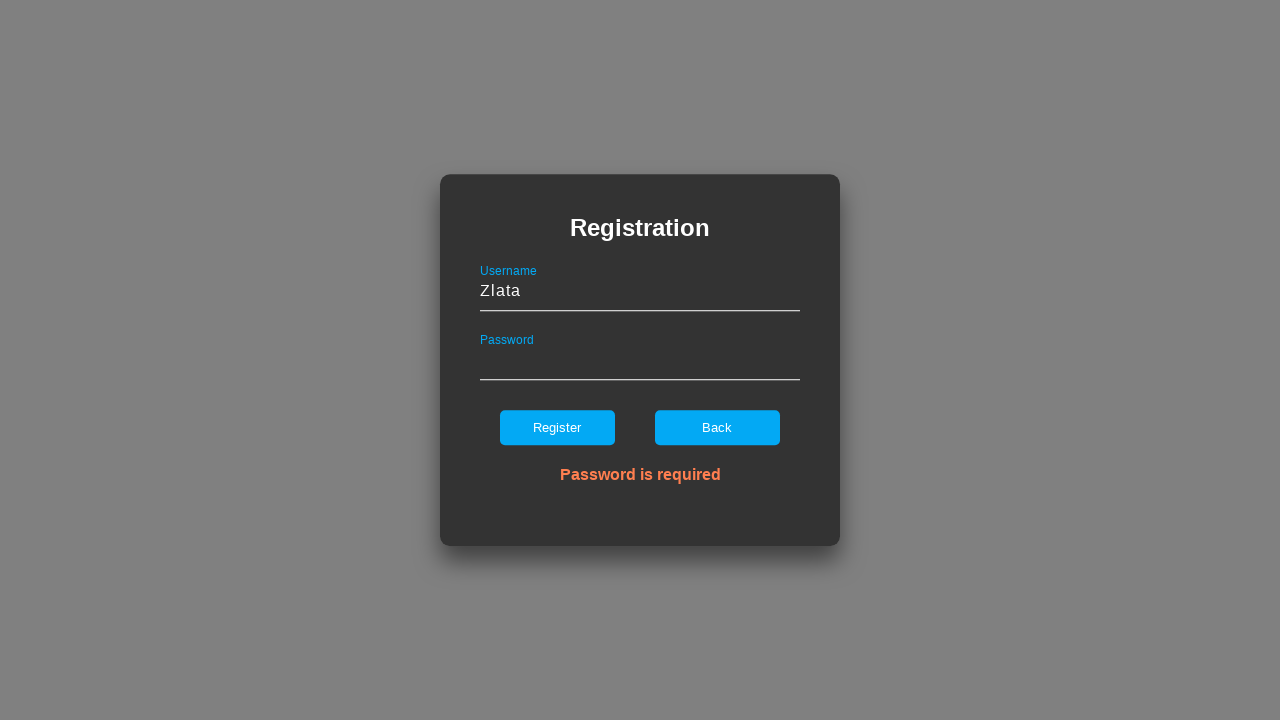